Tests that the counter displays the current number of todo items as they are added

Starting URL: https://demo.playwright.dev/todomvc

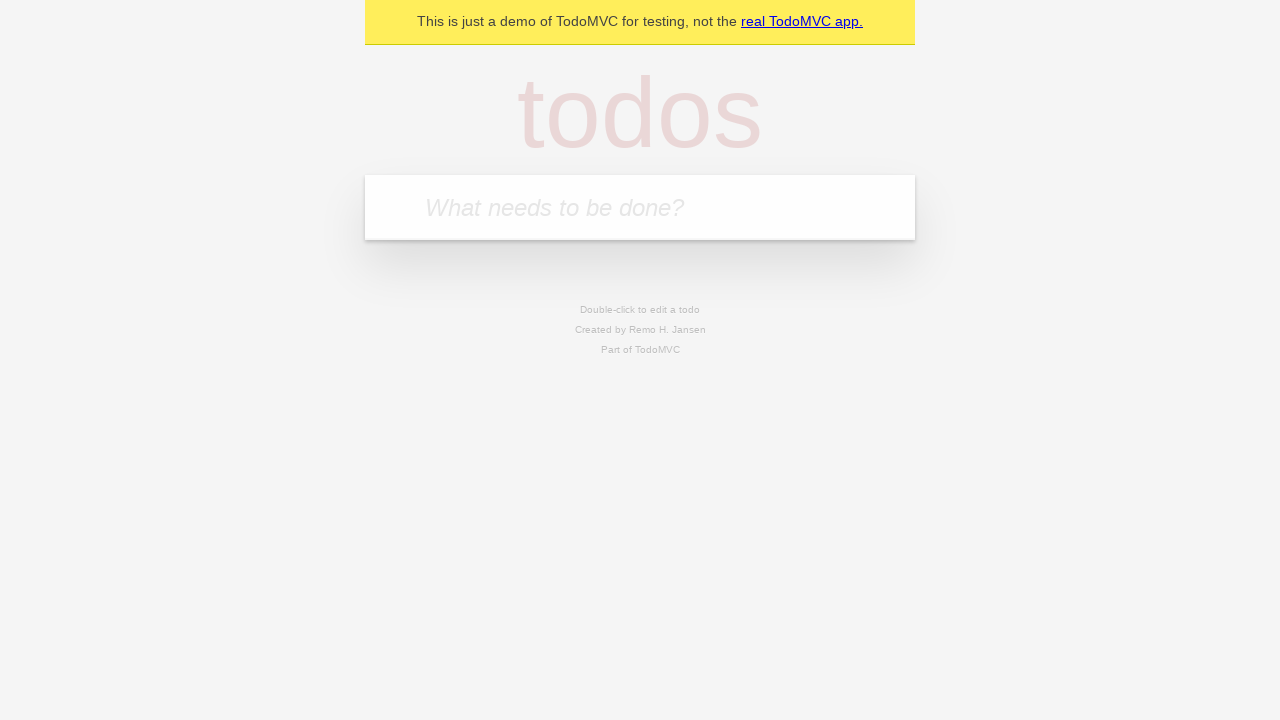

Filled todo input with 'buy some cheese' on internal:attr=[placeholder="What needs to be done?"i]
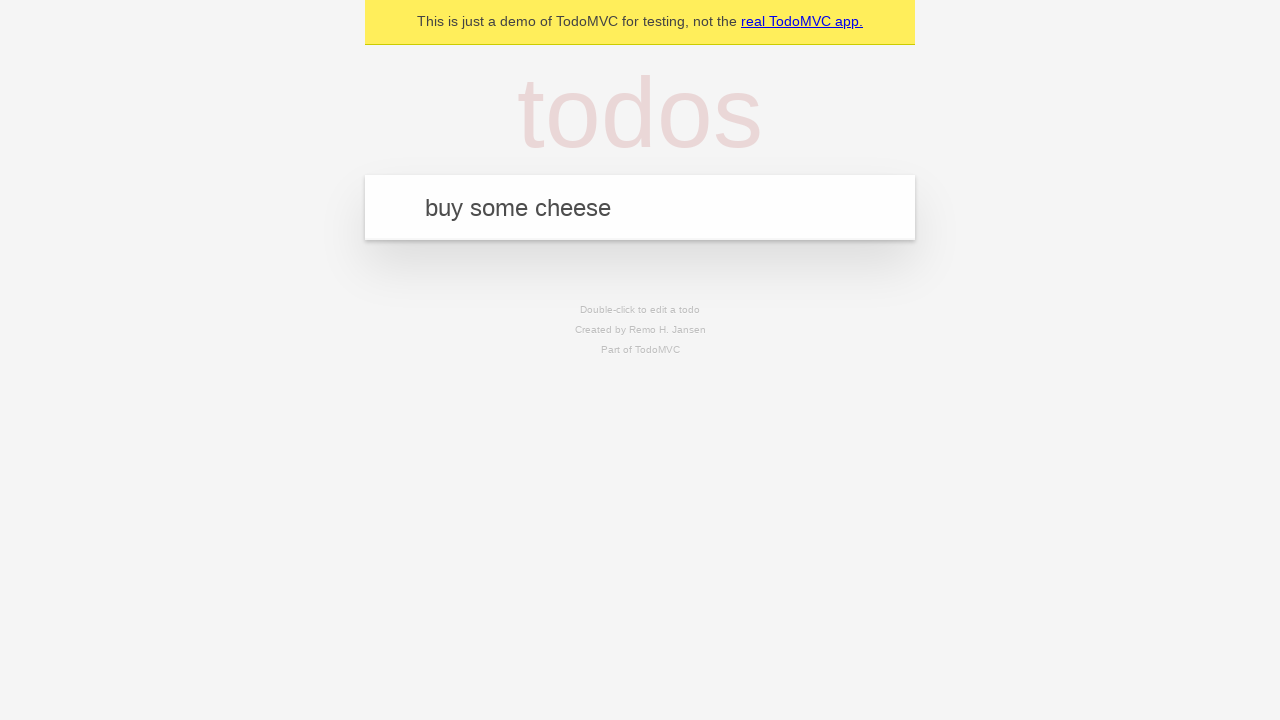

Pressed Enter to add first todo item on internal:attr=[placeholder="What needs to be done?"i]
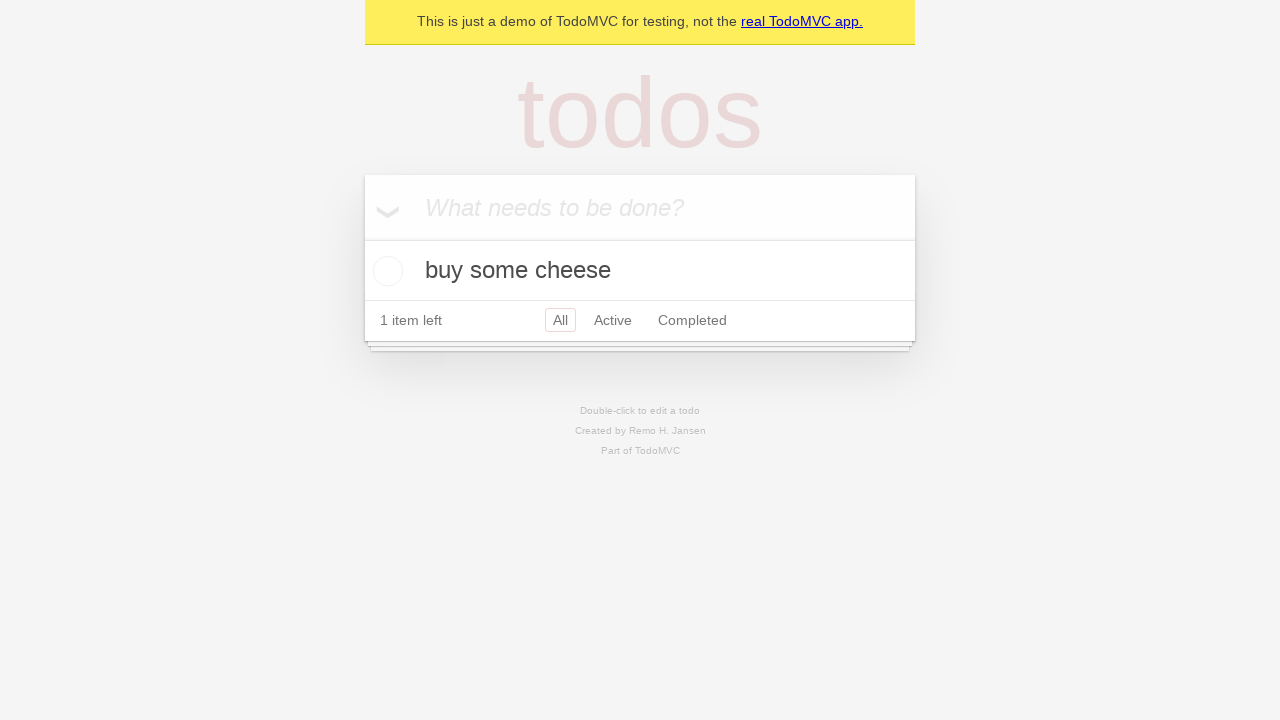

Todo counter element loaded and displays count of 1
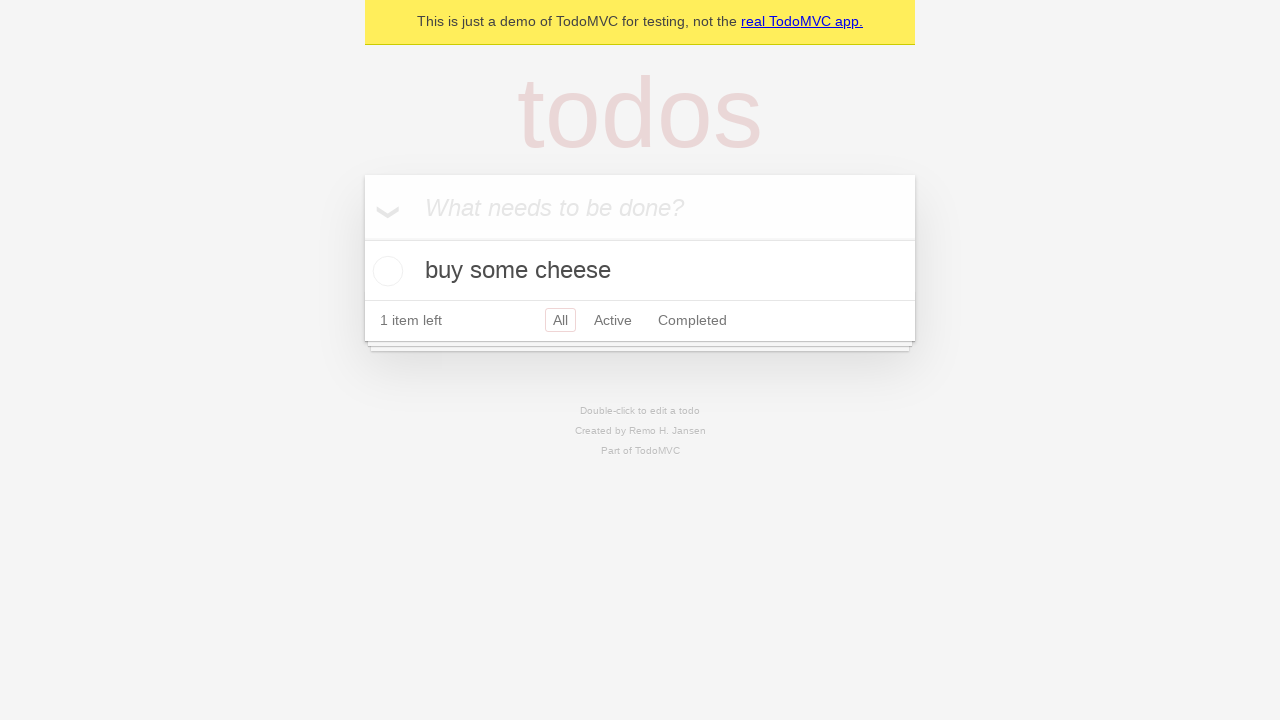

Filled todo input with 'feed the cat' on internal:attr=[placeholder="What needs to be done?"i]
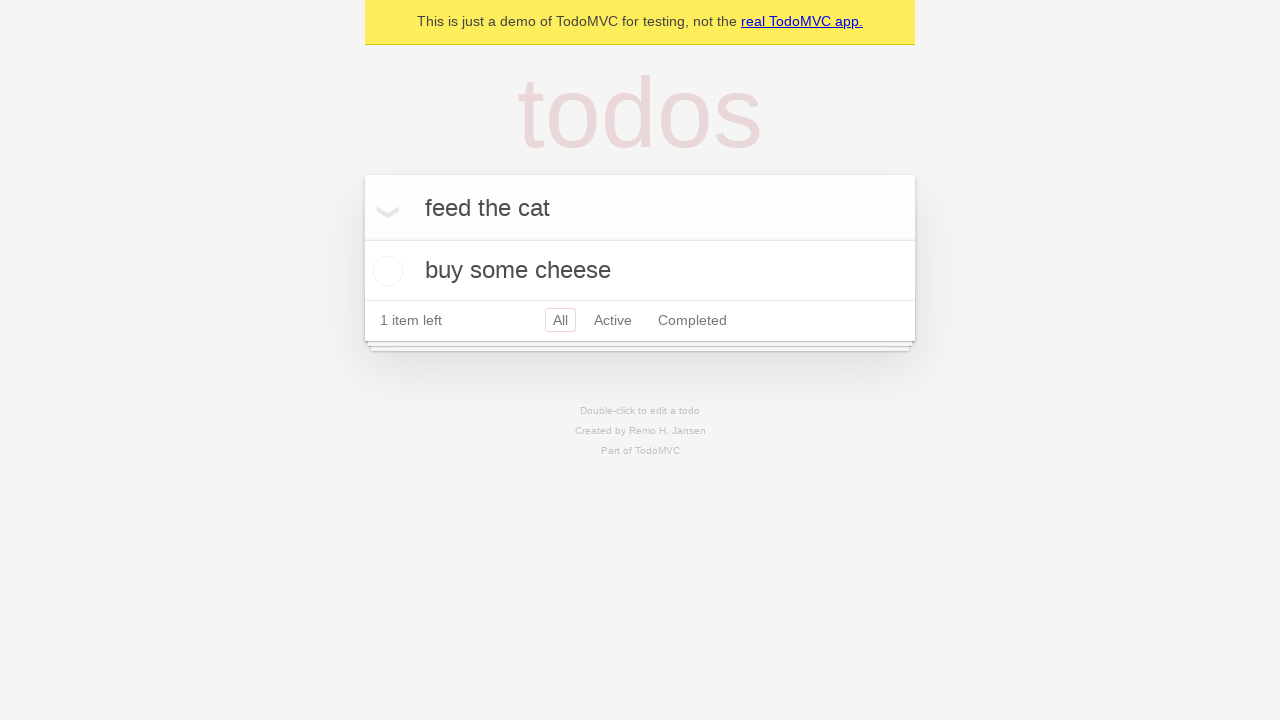

Pressed Enter to add second todo item on internal:attr=[placeholder="What needs to be done?"i]
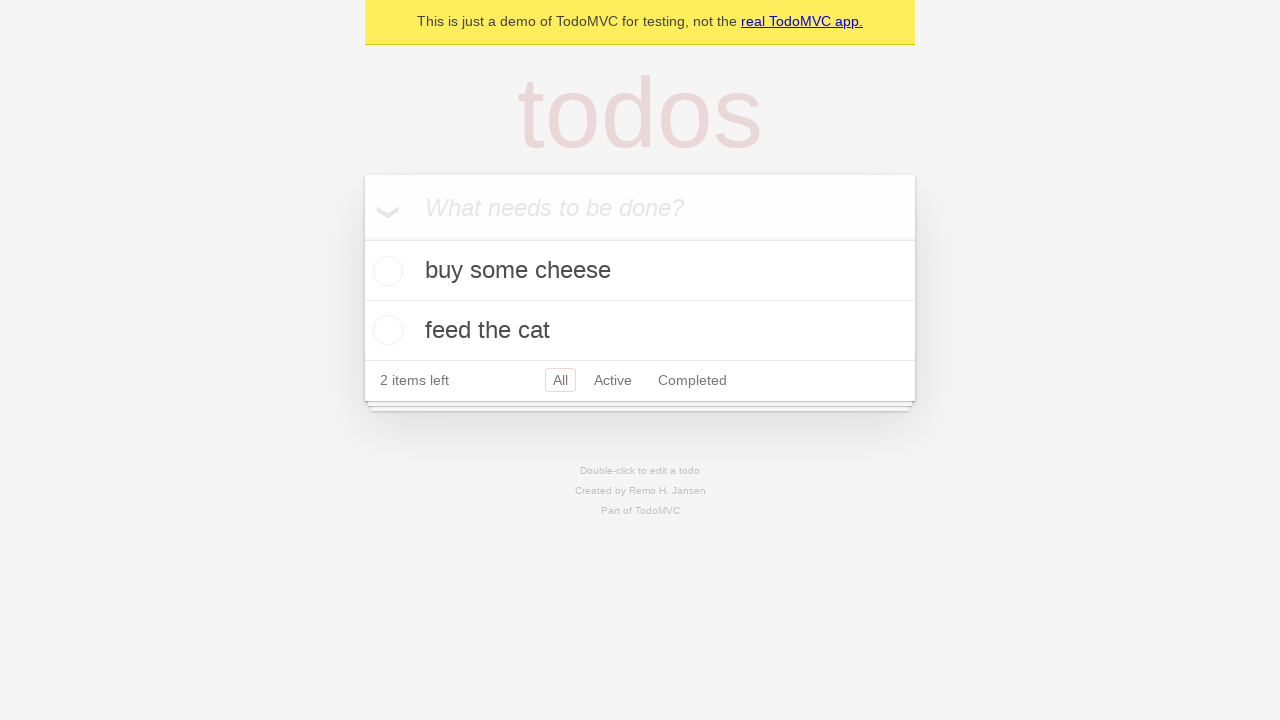

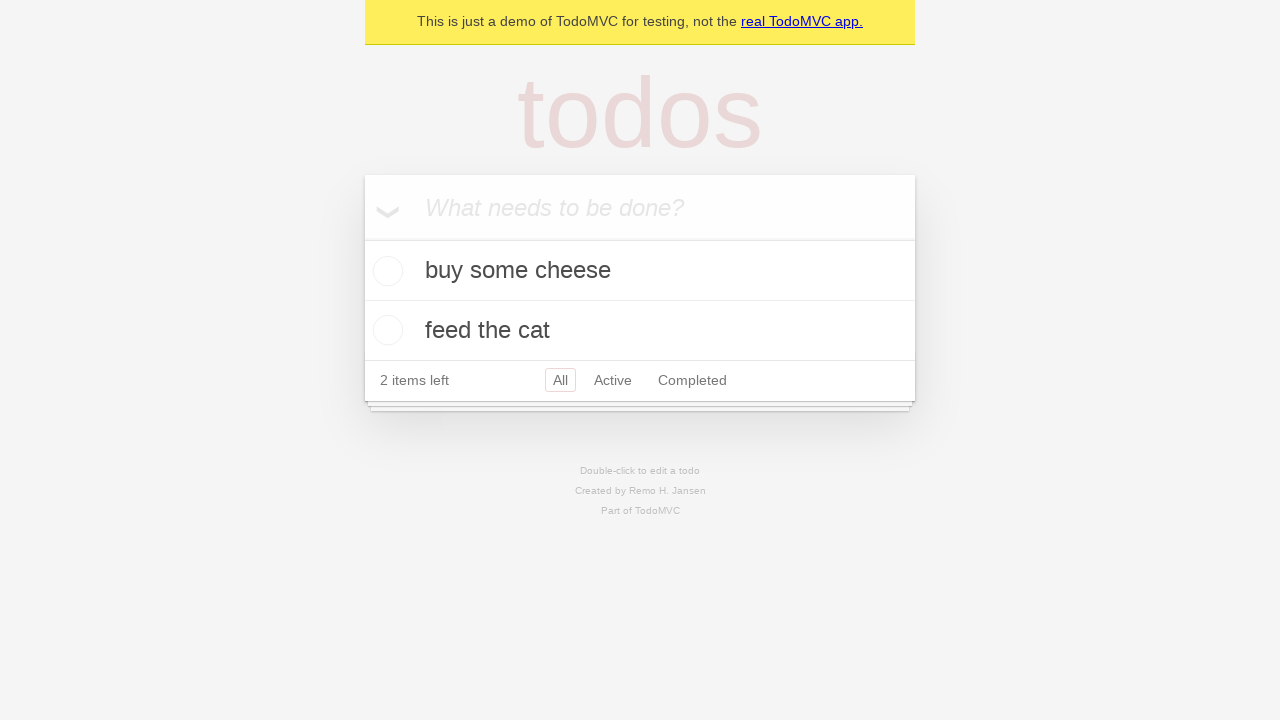